Tests e-commerce functionality by adding multiple items to cart, proceeding to checkout, and applying a promo code

Starting URL: https://rahulshettyacademy.com/seleniumPractise/#/

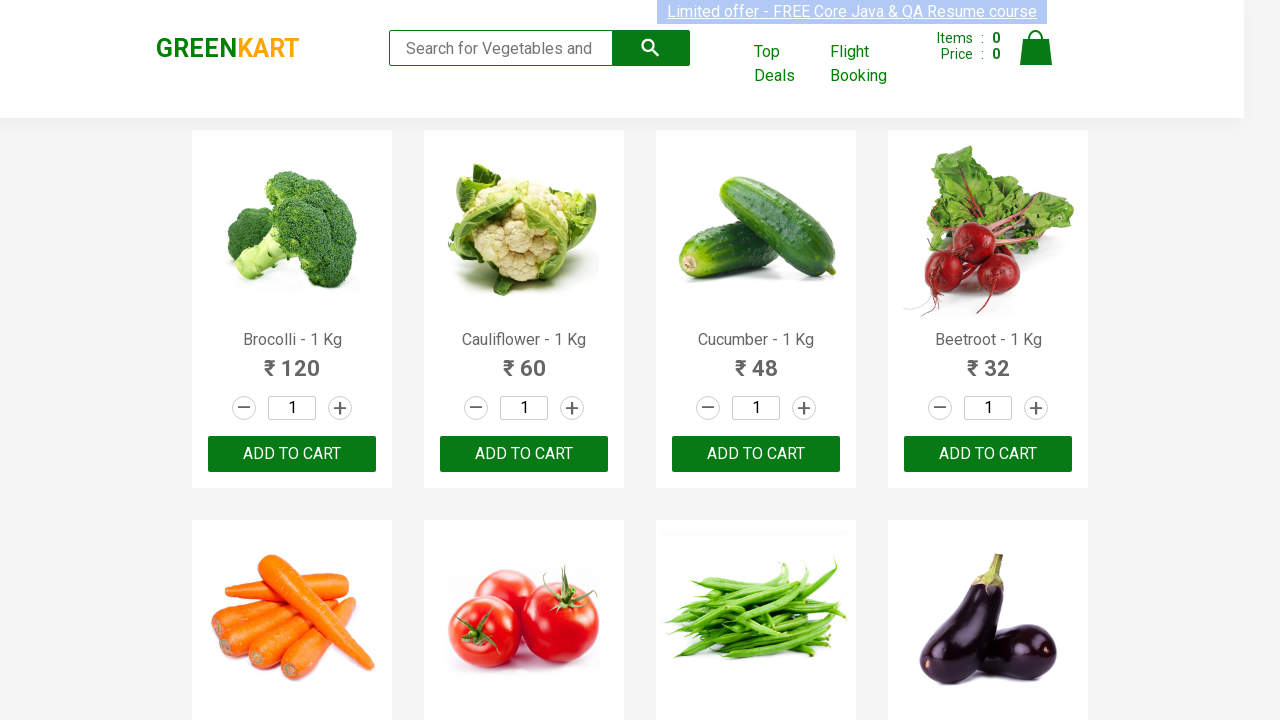

Waited for product names to load
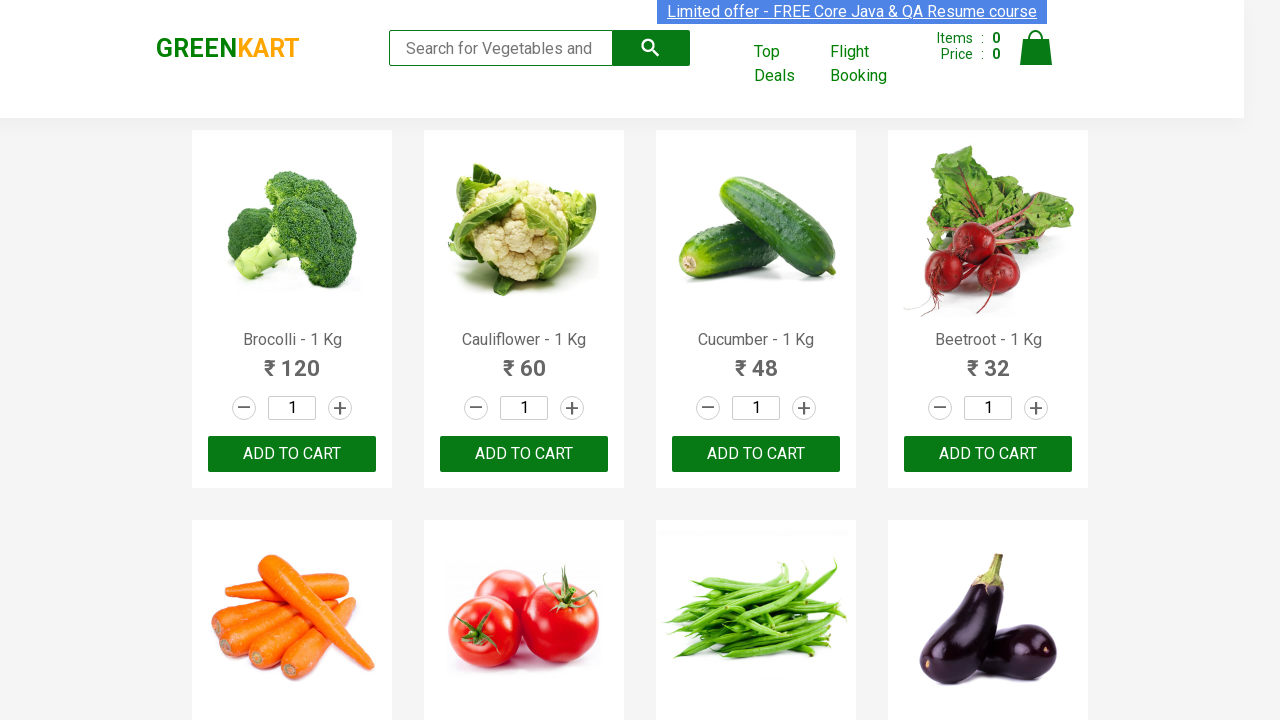

Retrieved all product elements from page
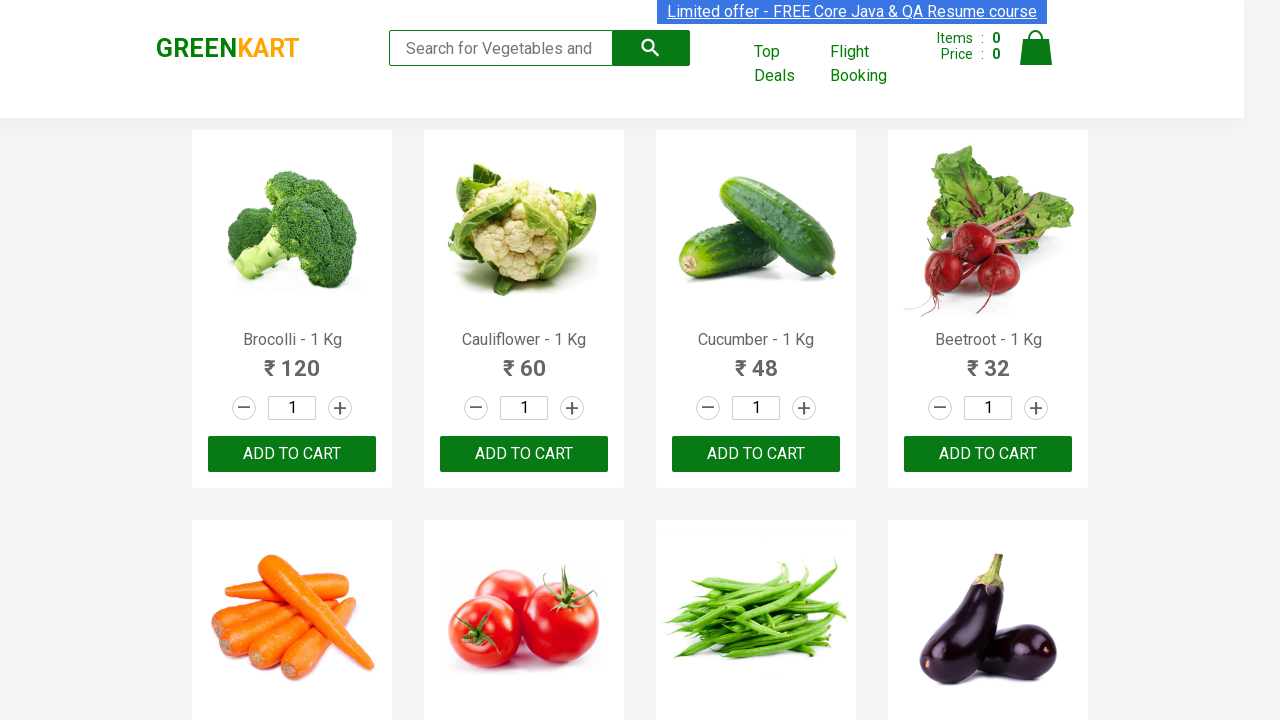

Added Brocolli to cart at (292, 454) on div.product-action > button >> nth=0
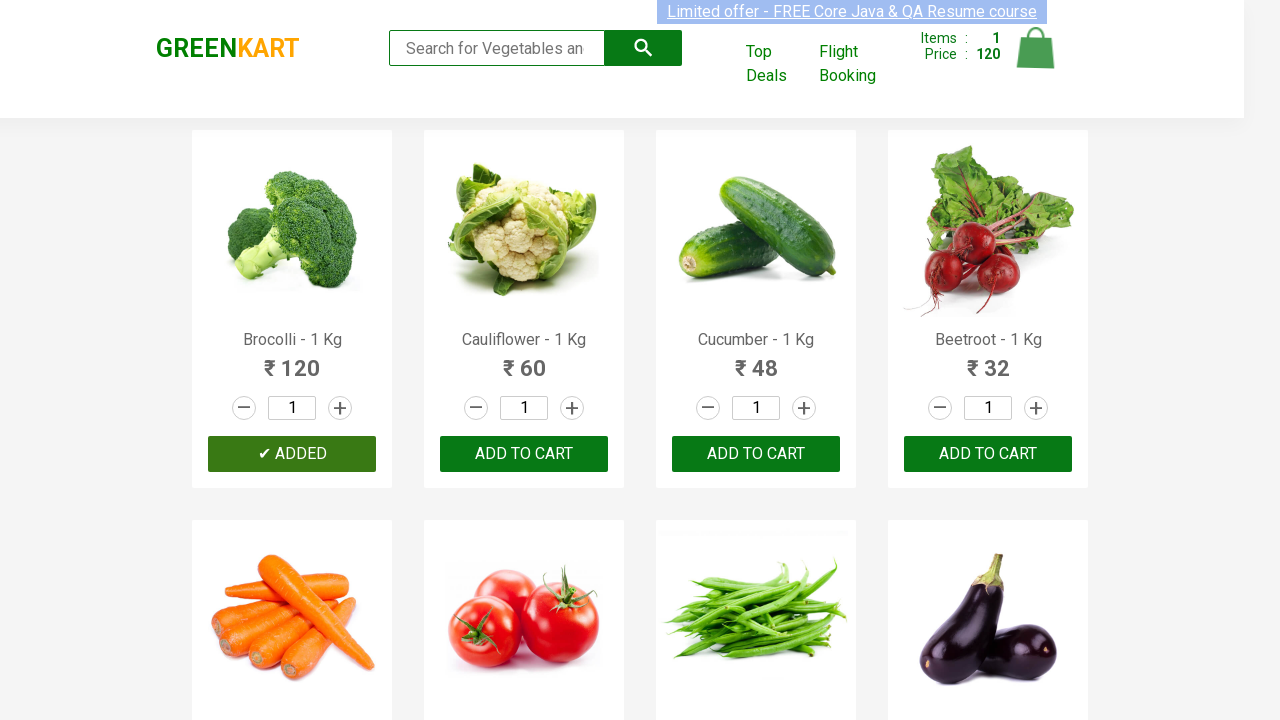

Added Cauliflower to cart at (524, 454) on div.product-action > button >> nth=1
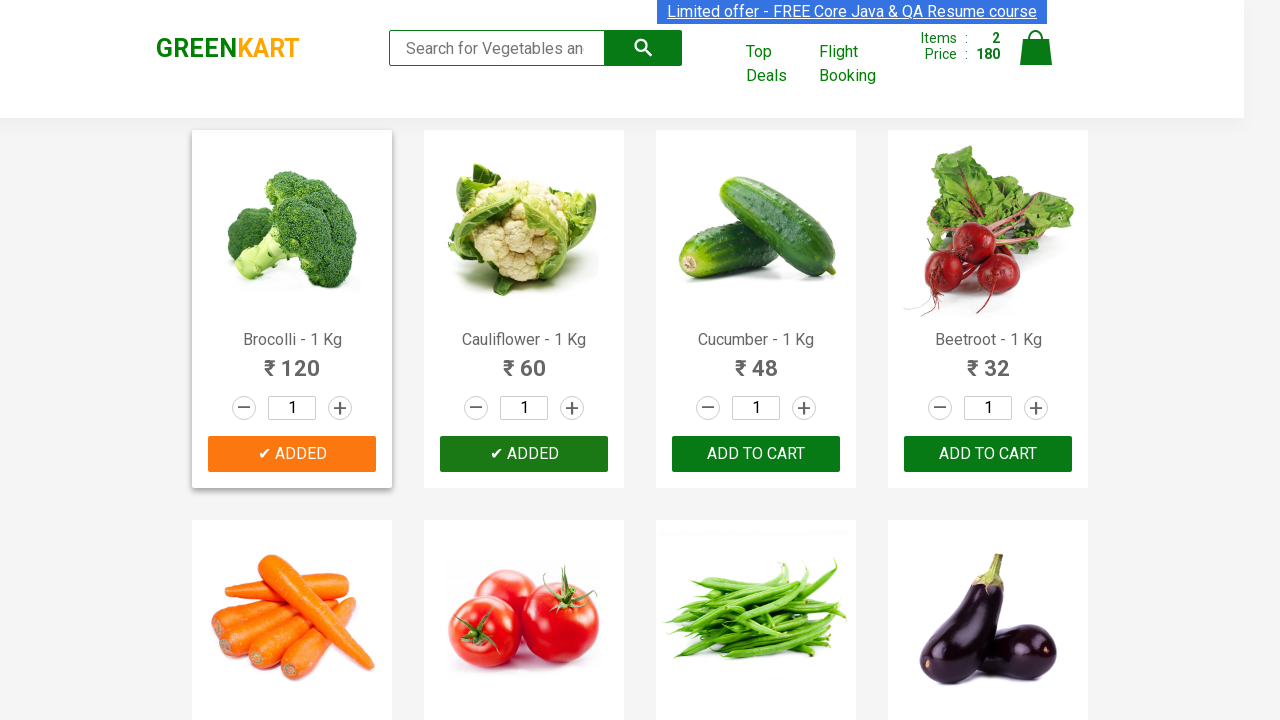

Added Cucumber to cart at (756, 454) on div.product-action > button >> nth=2
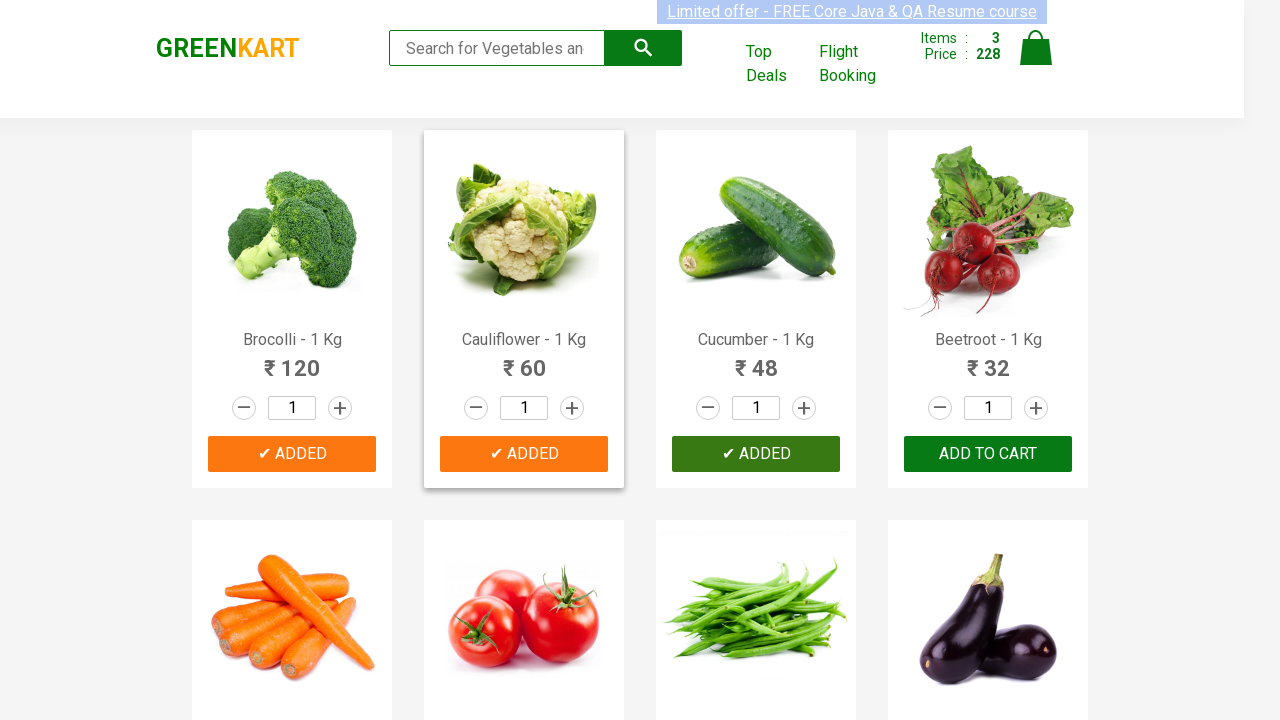

Clicked on cart icon to view cart at (1036, 48) on img[alt='Cart']
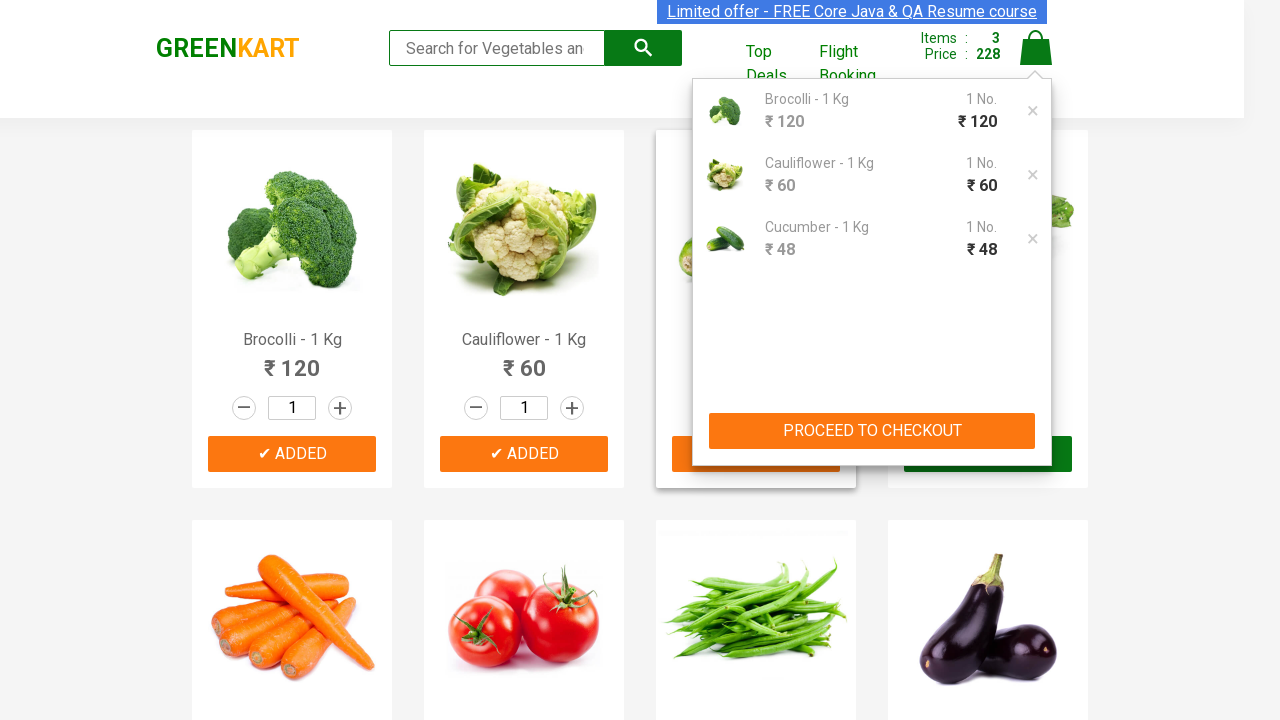

Clicked PROCEED TO CHECKOUT button at (872, 431) on xpath=//button[contains(text(), 'PROCEED TO CHECKOUT')]
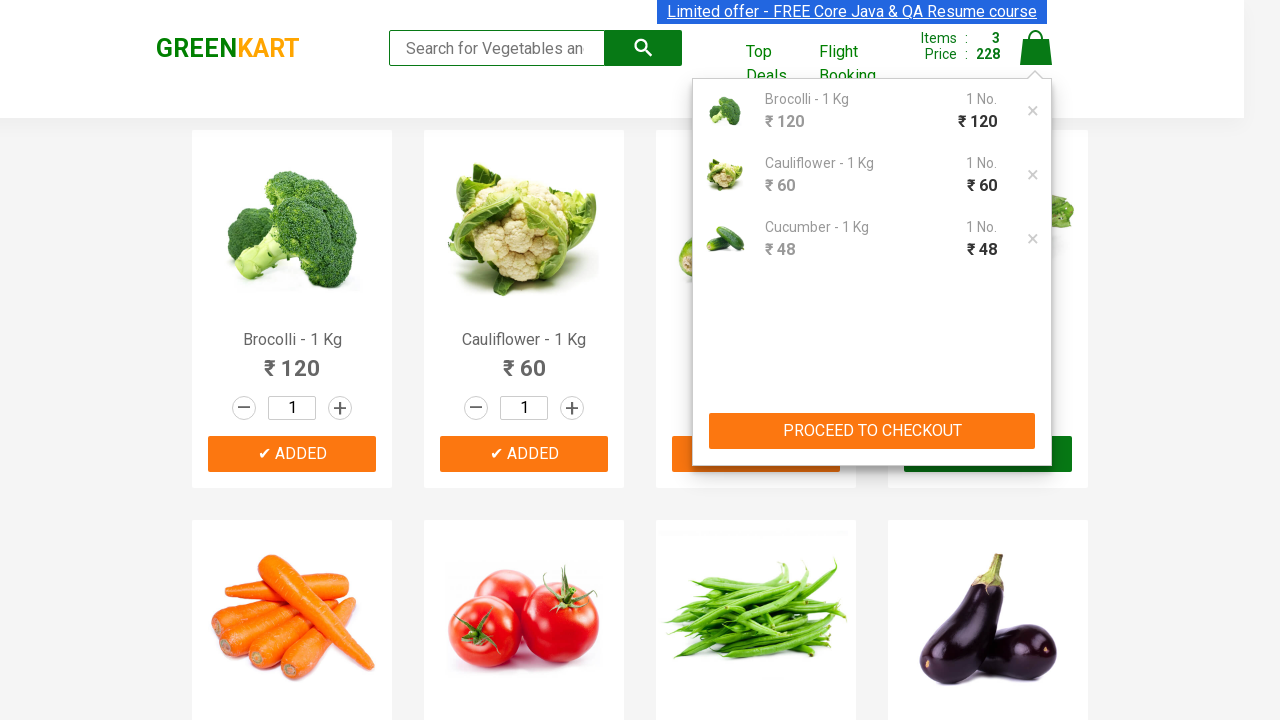

Promo code input field became visible
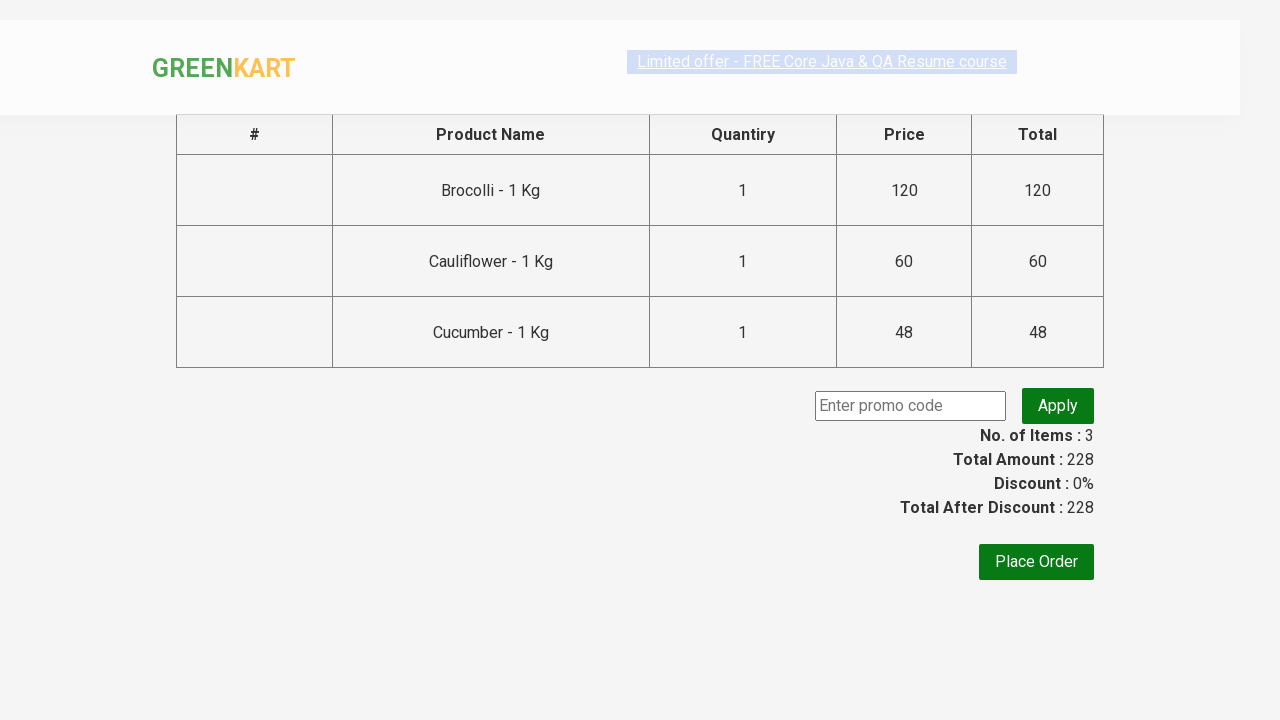

Entered promo code 'rahulshettyacademy' on //input[@placeholder='Enter promo code']
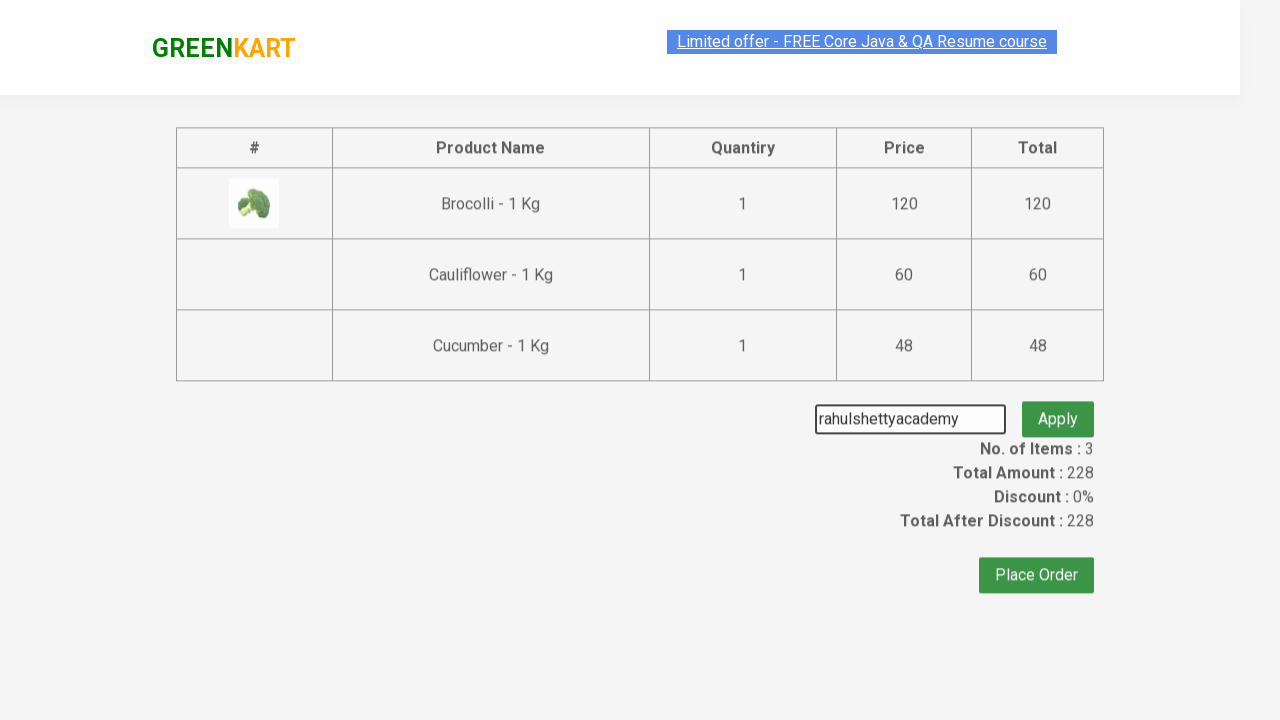

Clicked apply promo button at (1058, 406) on xpath=//button[@class='promoBtn']
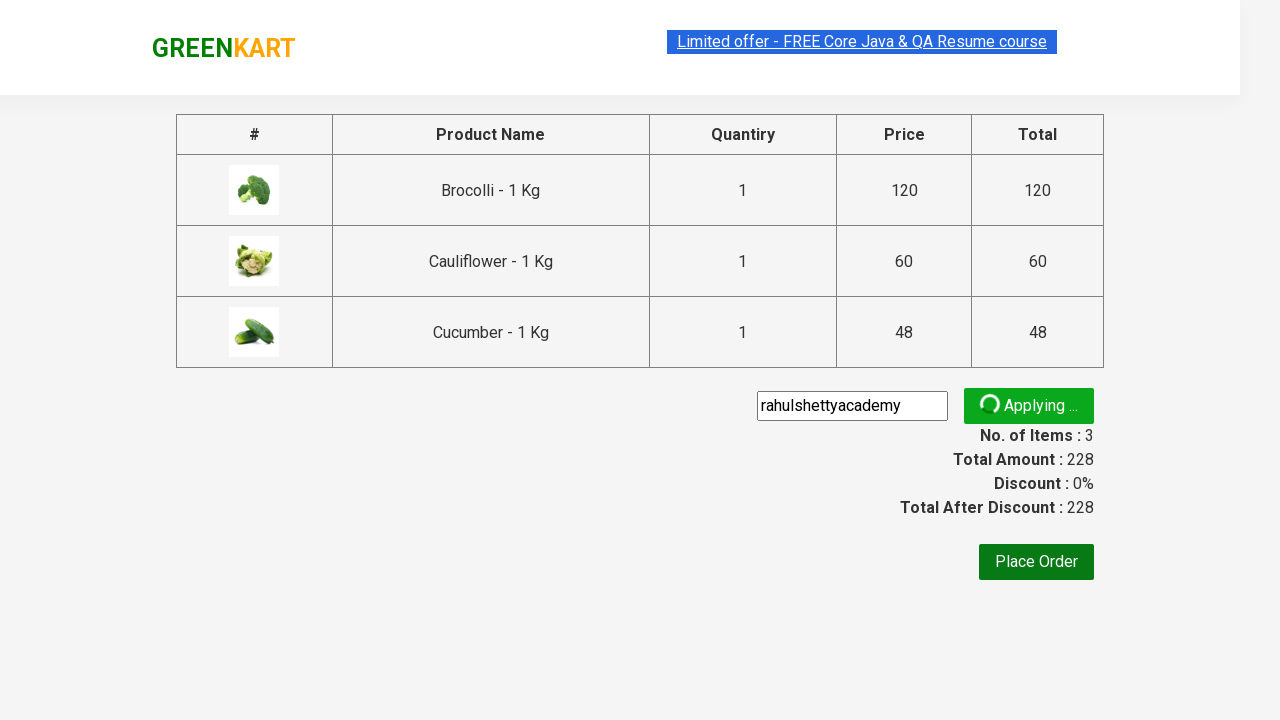

Promo code was successfully applied - success message displayed
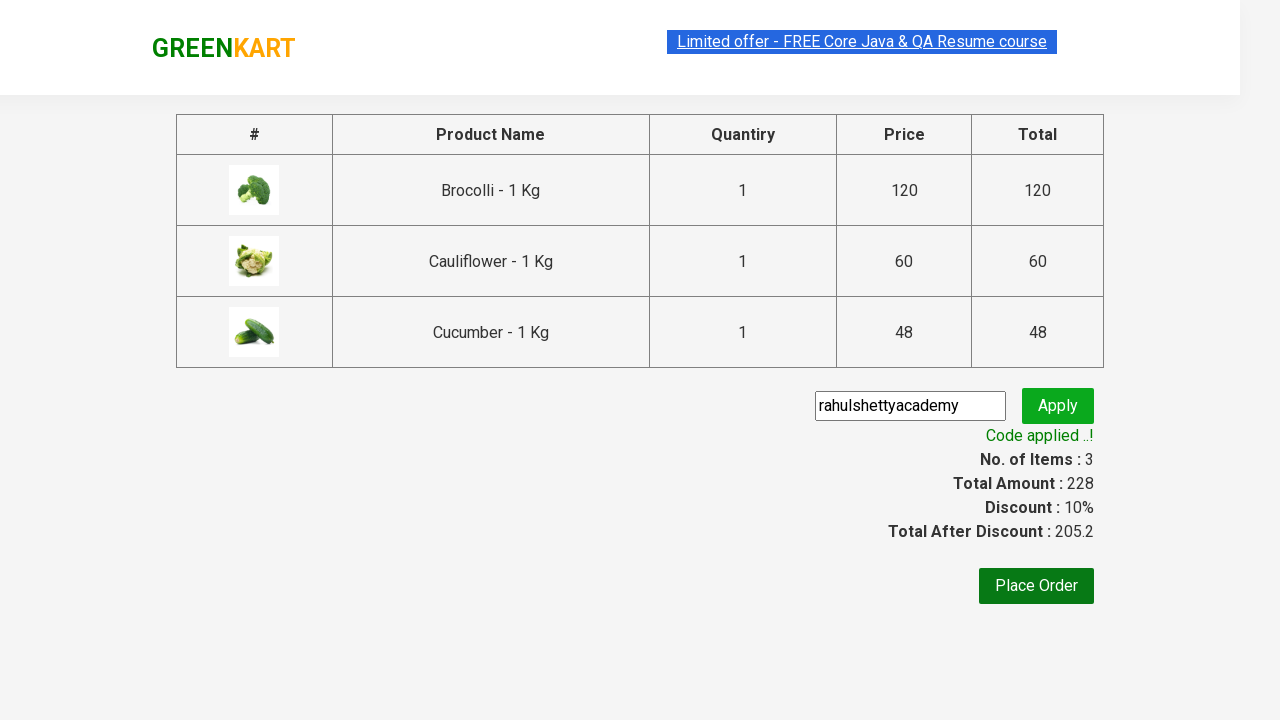

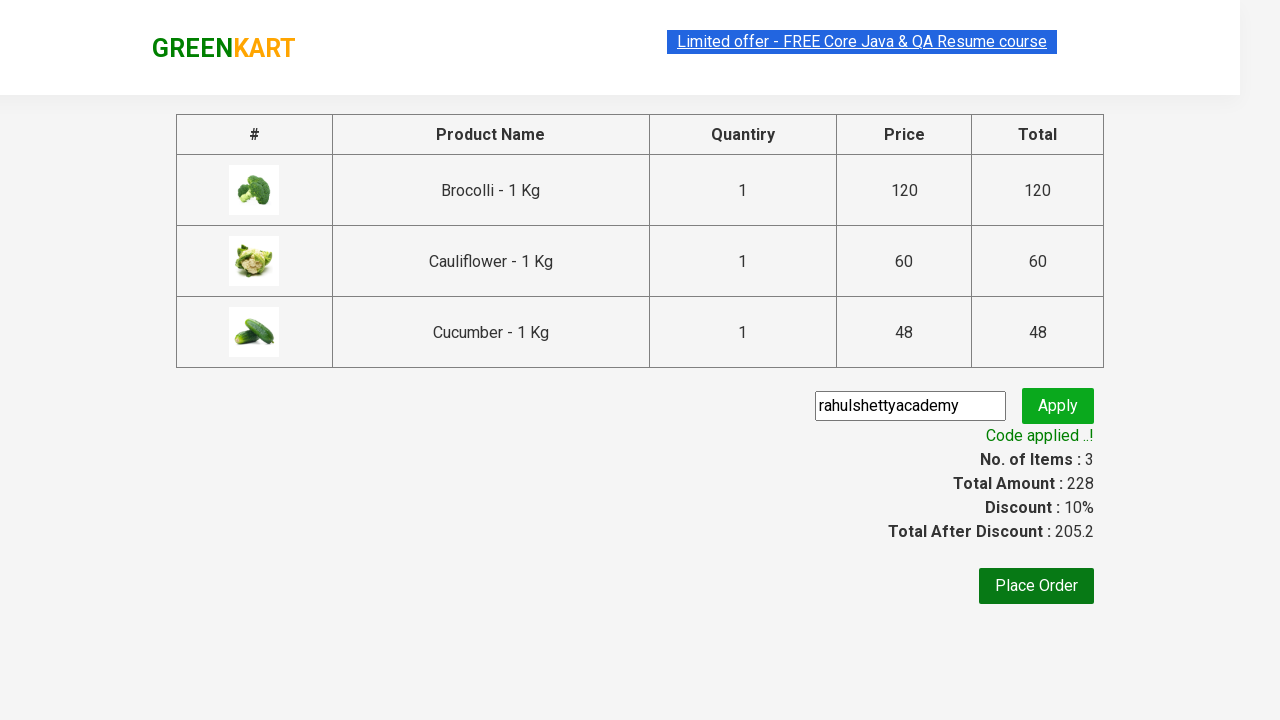